Tests hover functionality by moving the mouse over an avatar element and verifying that additional user information (figcaption) becomes visible.

Starting URL: http://the-internet.herokuapp.com/hovers

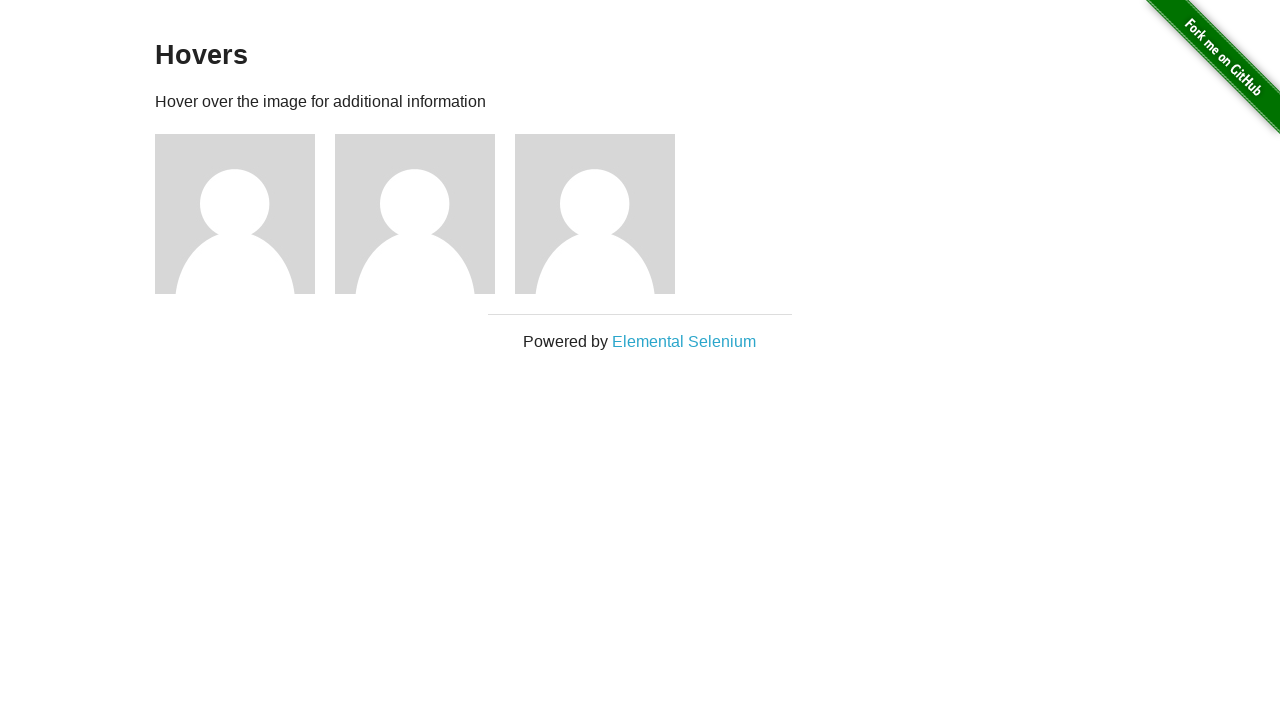

Navigated to hovers test page
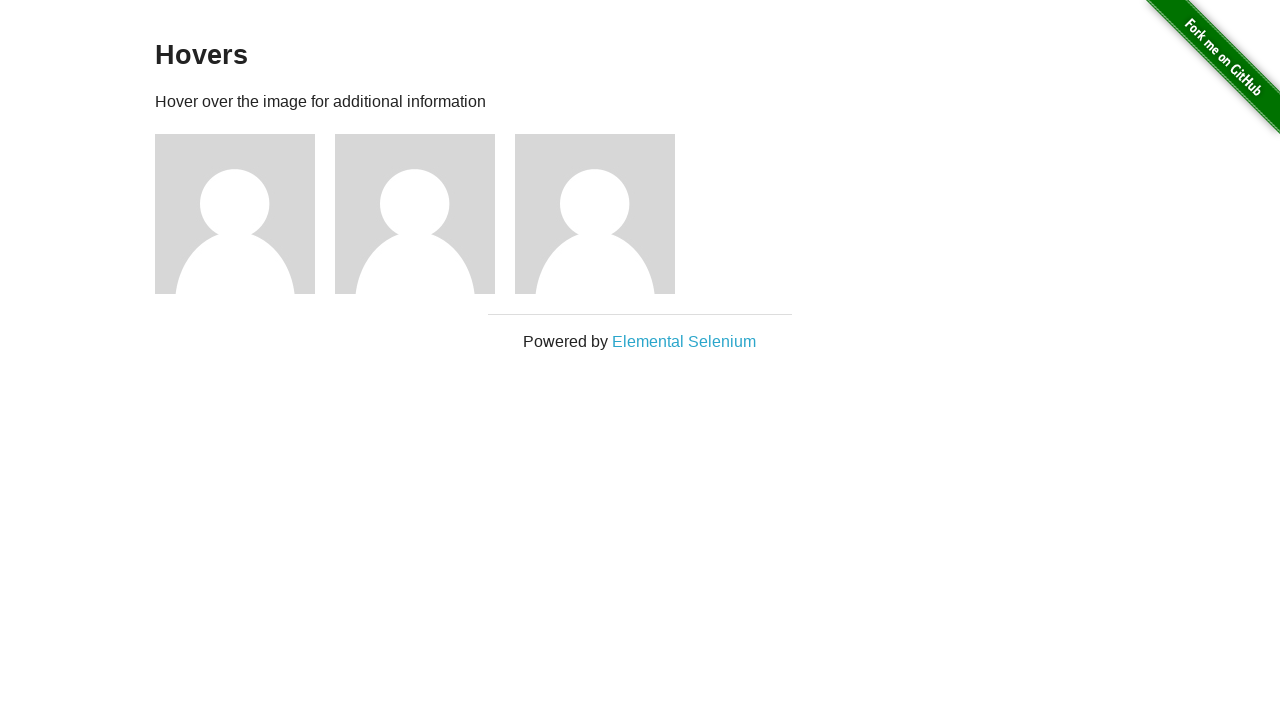

Located first avatar element
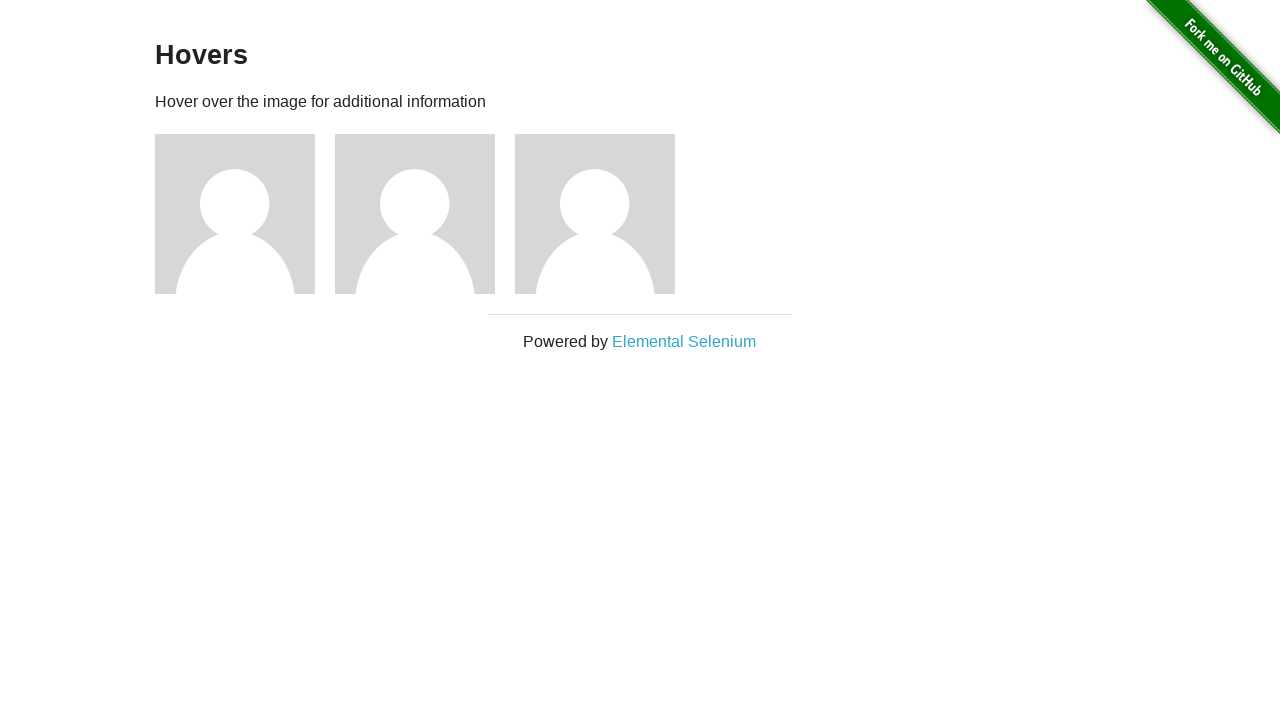

Hovered over first avatar element at (245, 214) on .figure >> nth=0
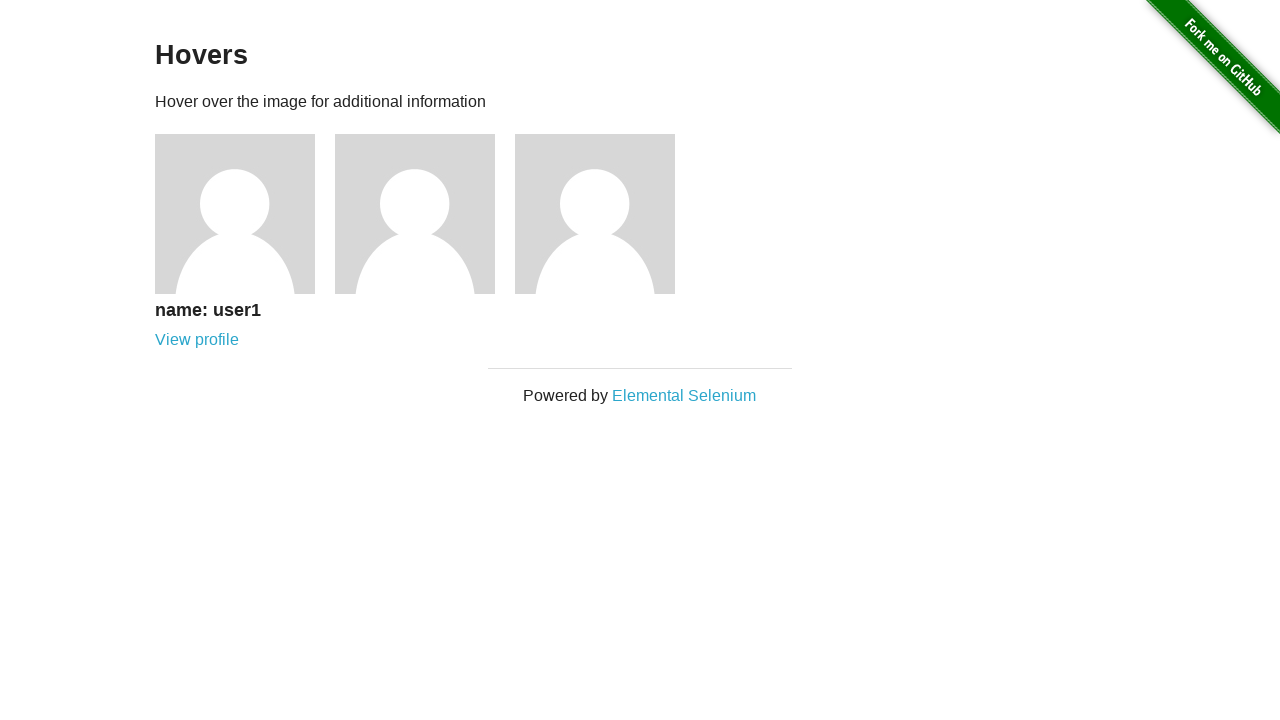

User information (figcaption) became visible after hover
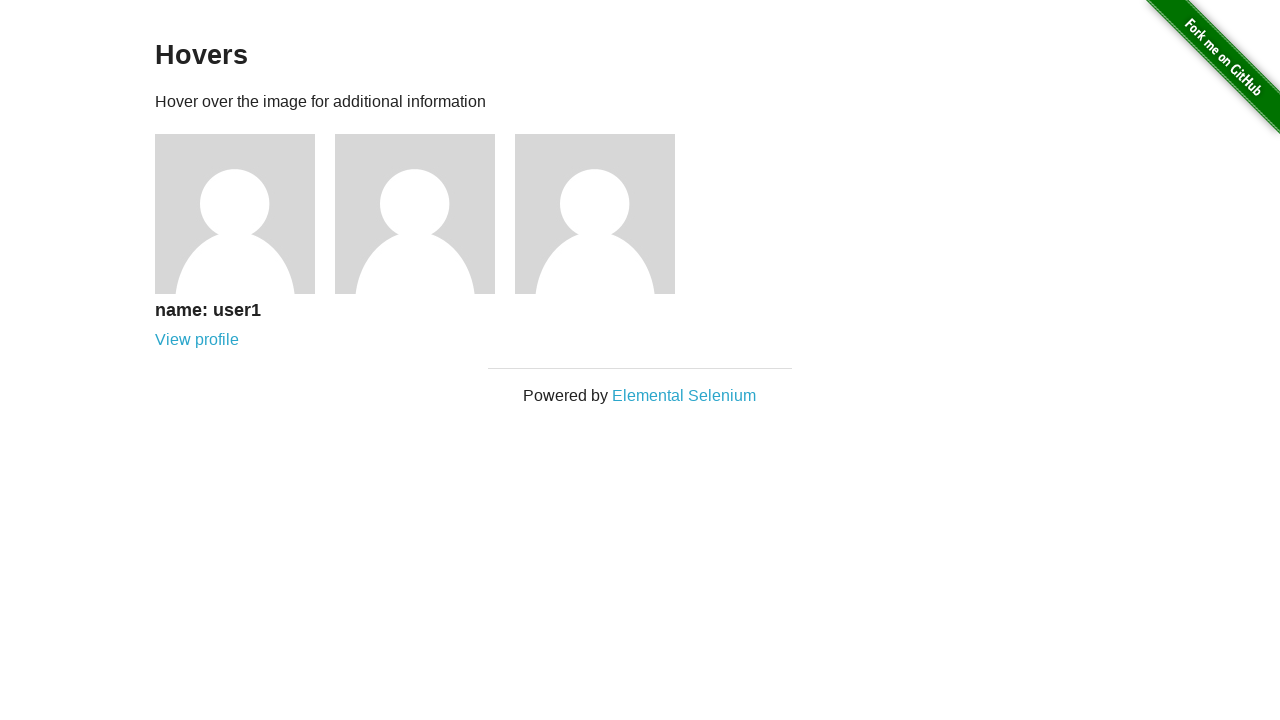

Verified figcaption is visible
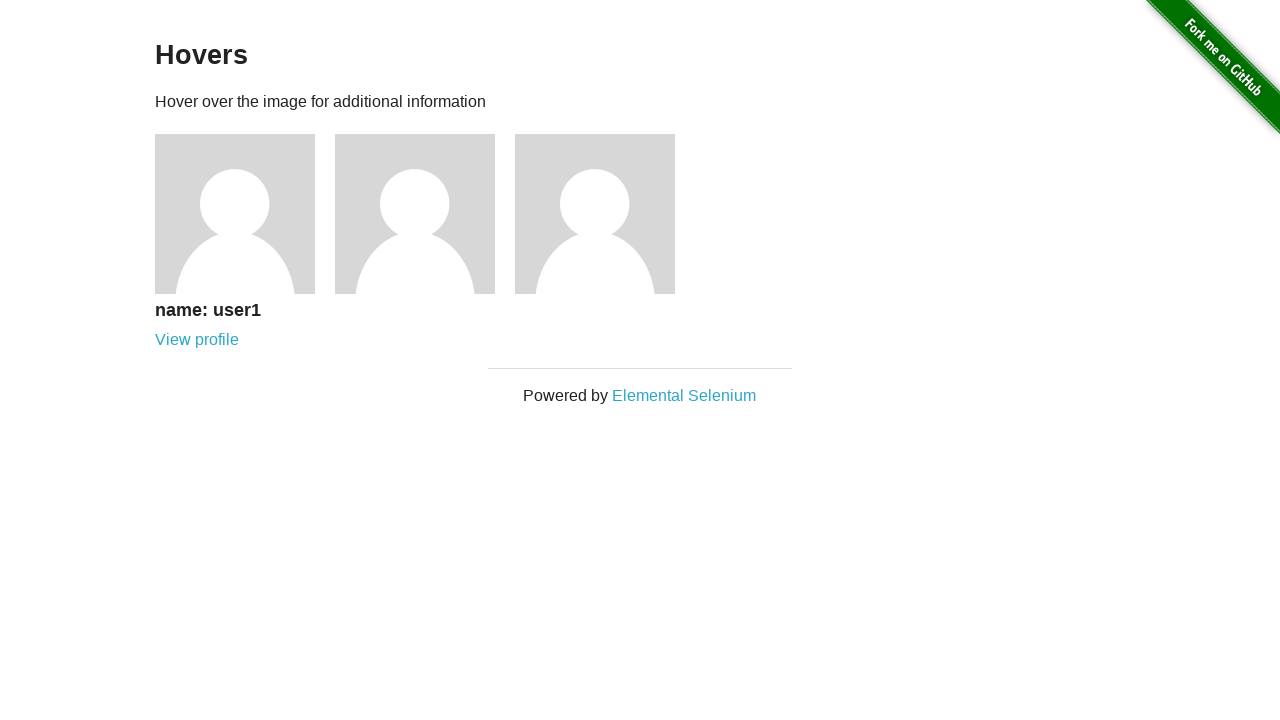

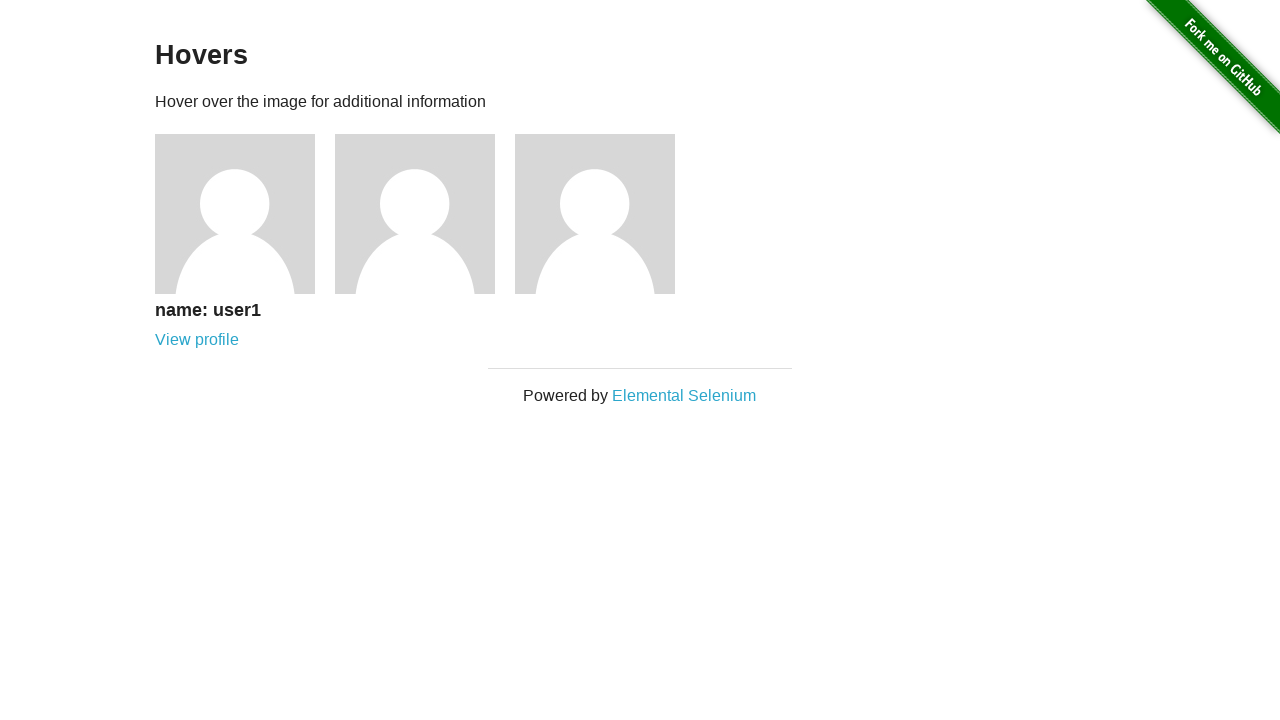